Extracts and displays data from a table by iterating through rows and columns

Starting URL: http://www.qaclickacademy.com/practice.php

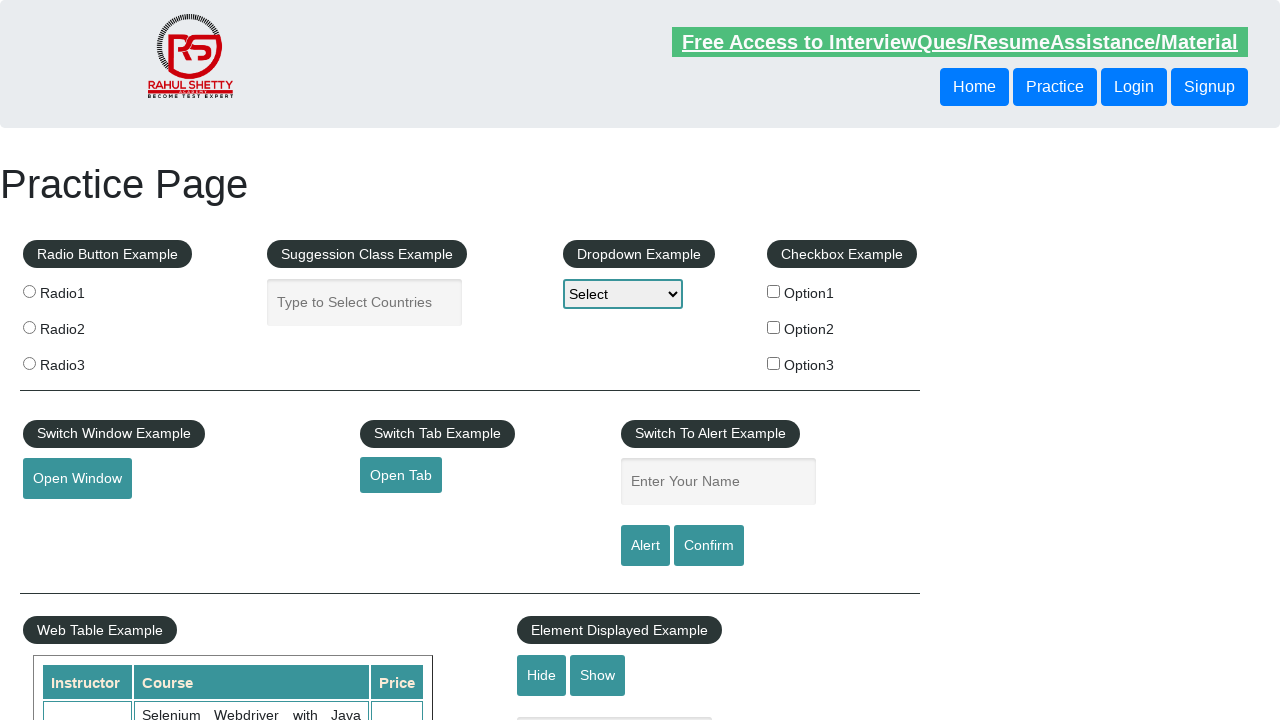

Waited for table with id 'product' to be present
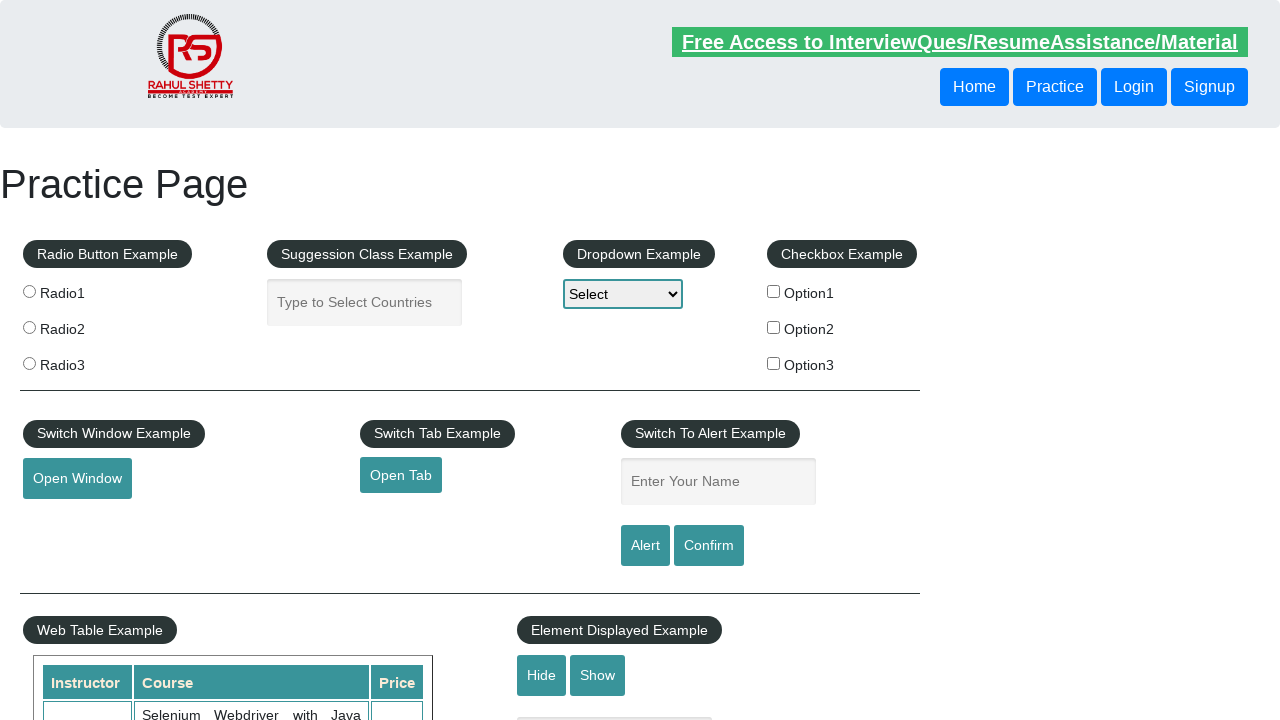

Extracted all price values from the third column of the table
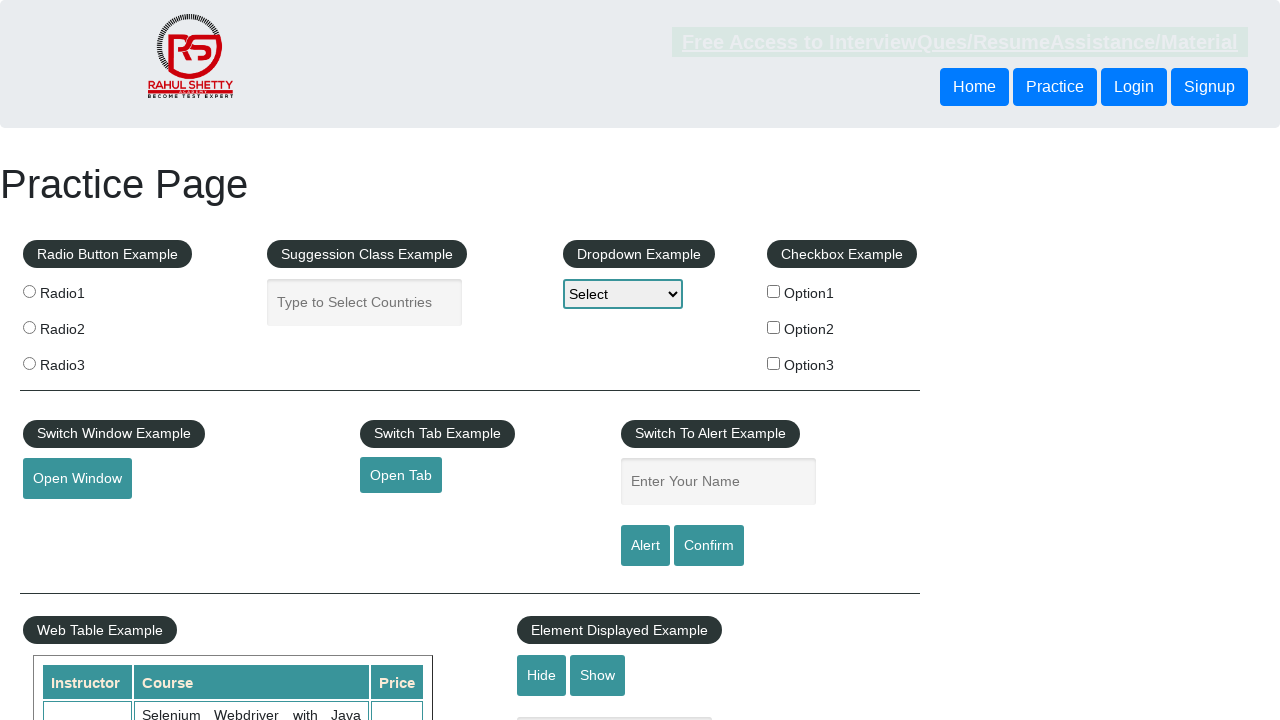

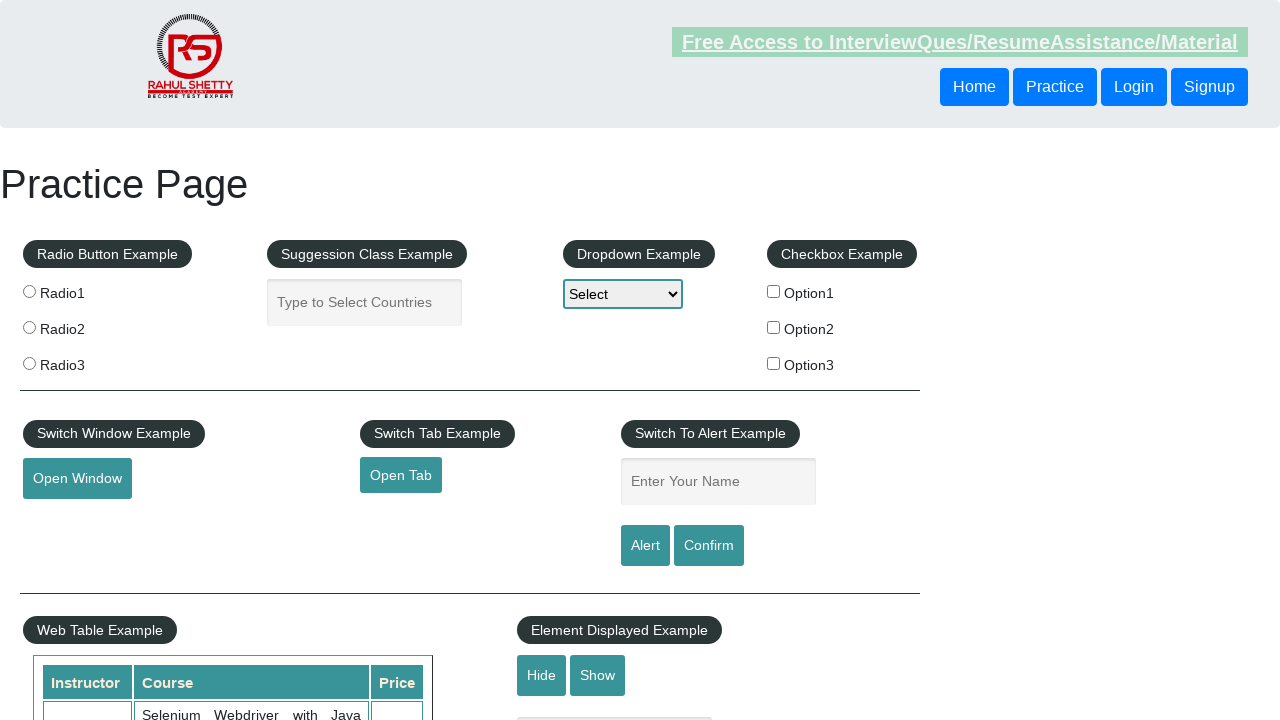